Tests search functionality on rp5.ru weather site by searching for "Тула" and verifying the search results page loads

Starting URL: https://rp5.ru

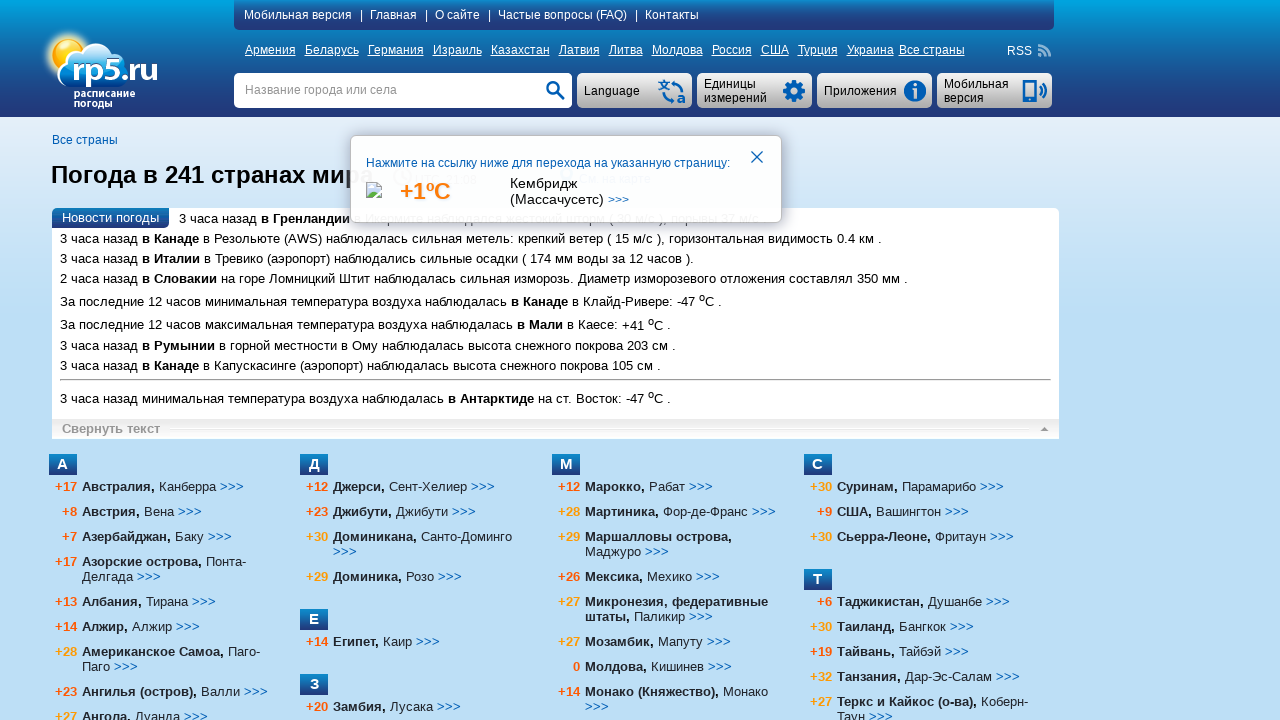

Filled search box with 'Тула' on input[name='searchStr']
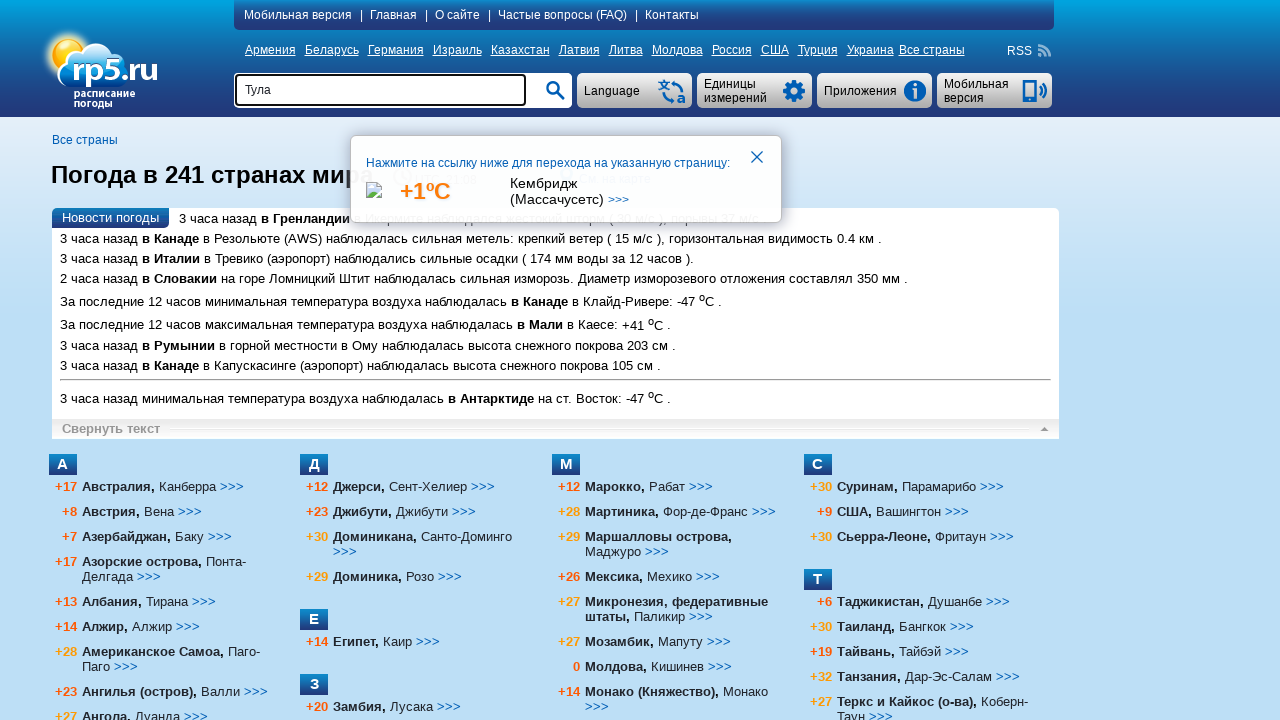

Pressed Enter to submit search for Тула on input[name='searchStr']
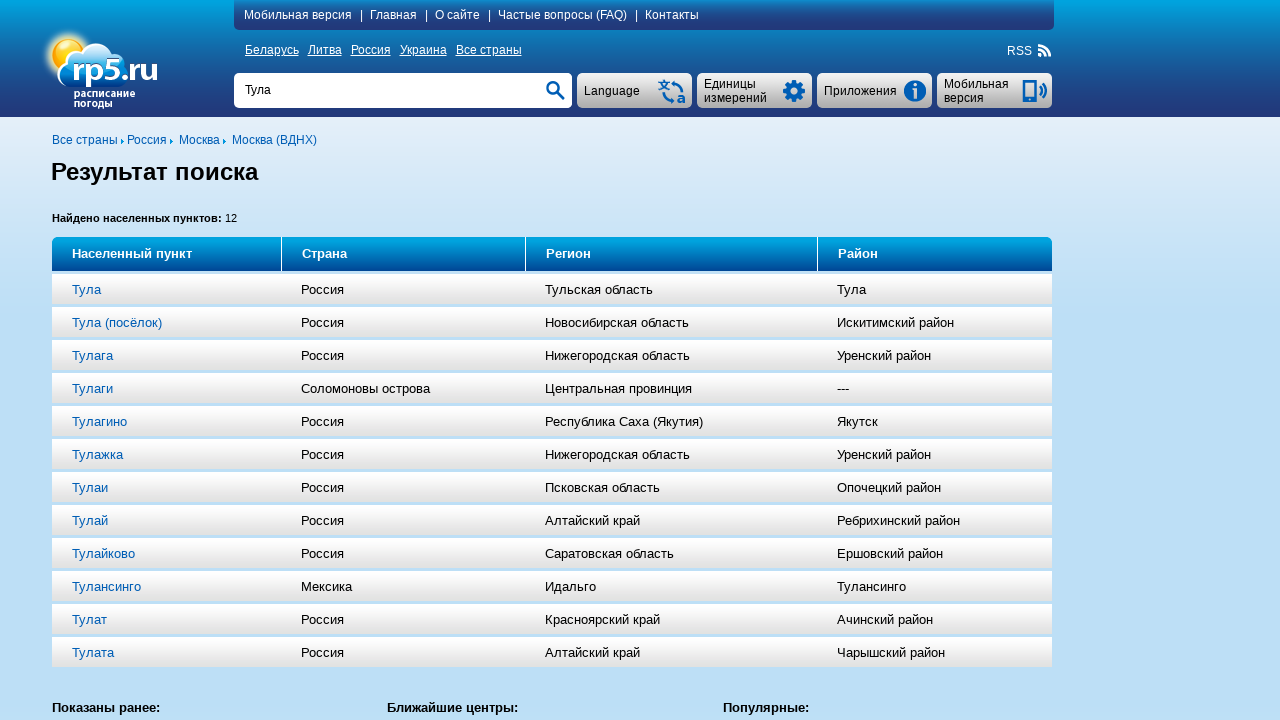

Search results page loaded with heading verified
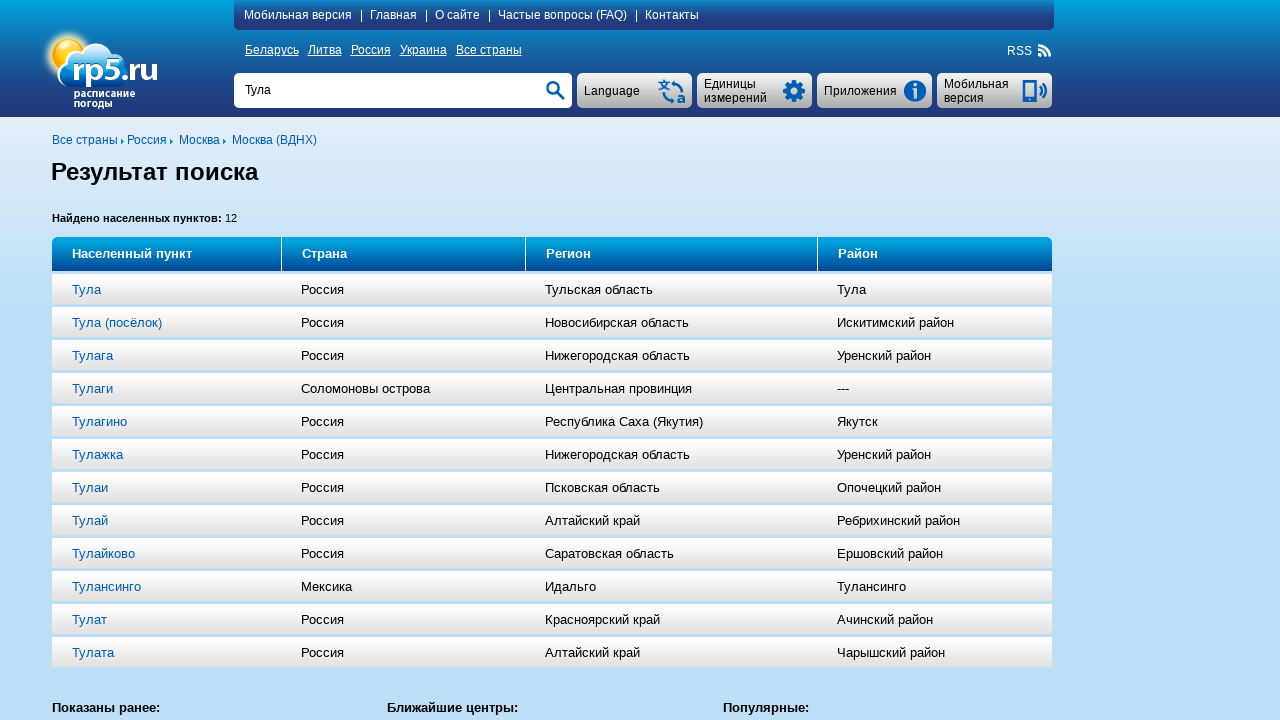

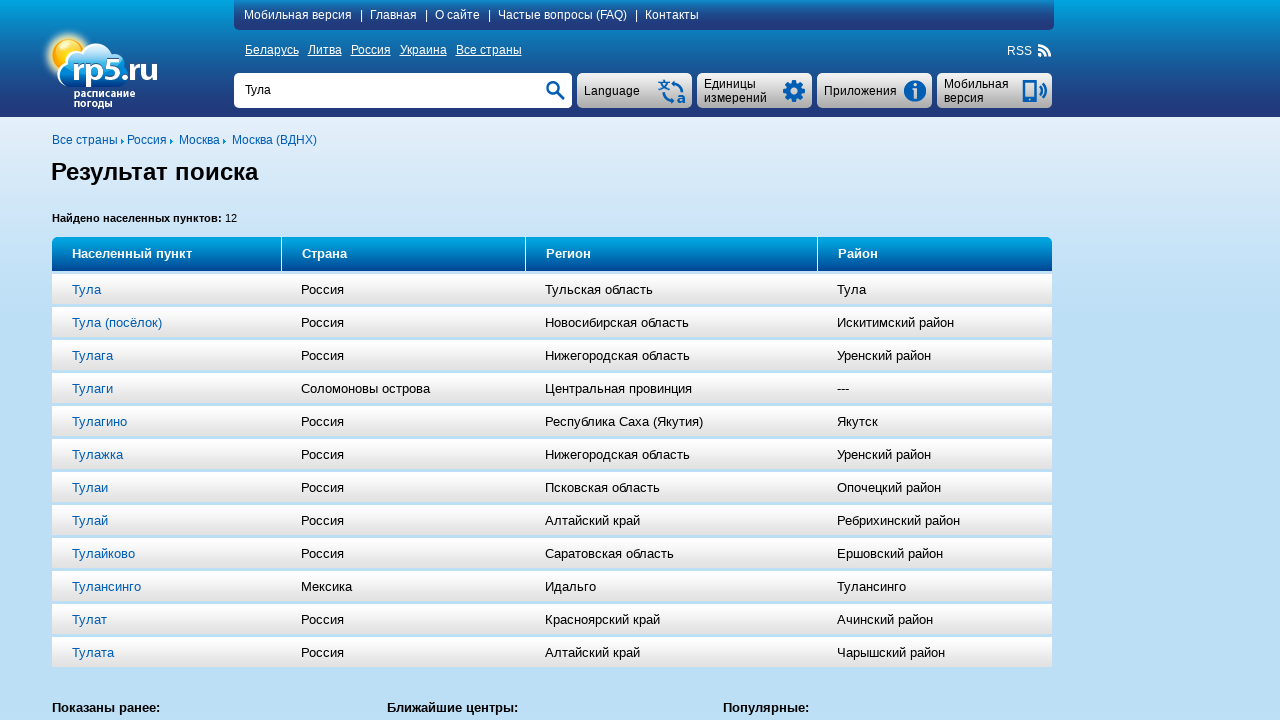